Tests a math exercise page by reading an input value, calculating the result using a logarithmic formula, filling in the answer, checking required checkboxes, and submitting the form.

Starting URL: https://suninjuly.github.io/math.html

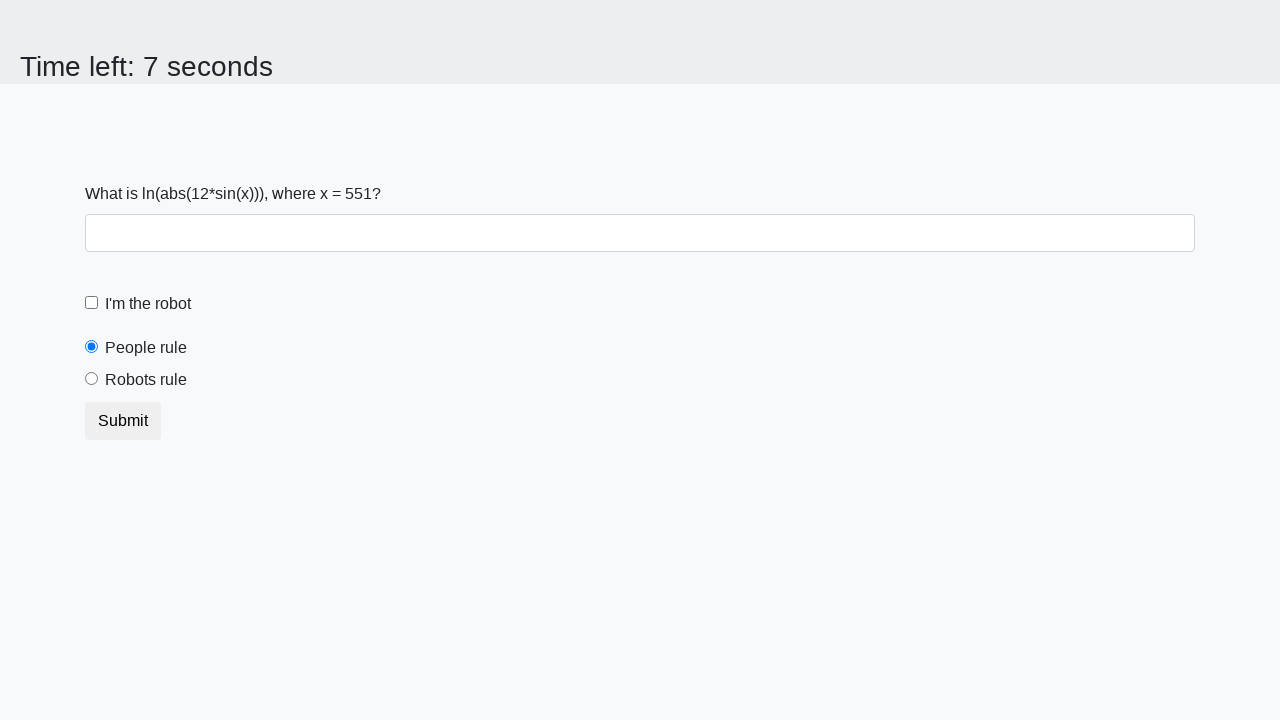

Read x value from input element
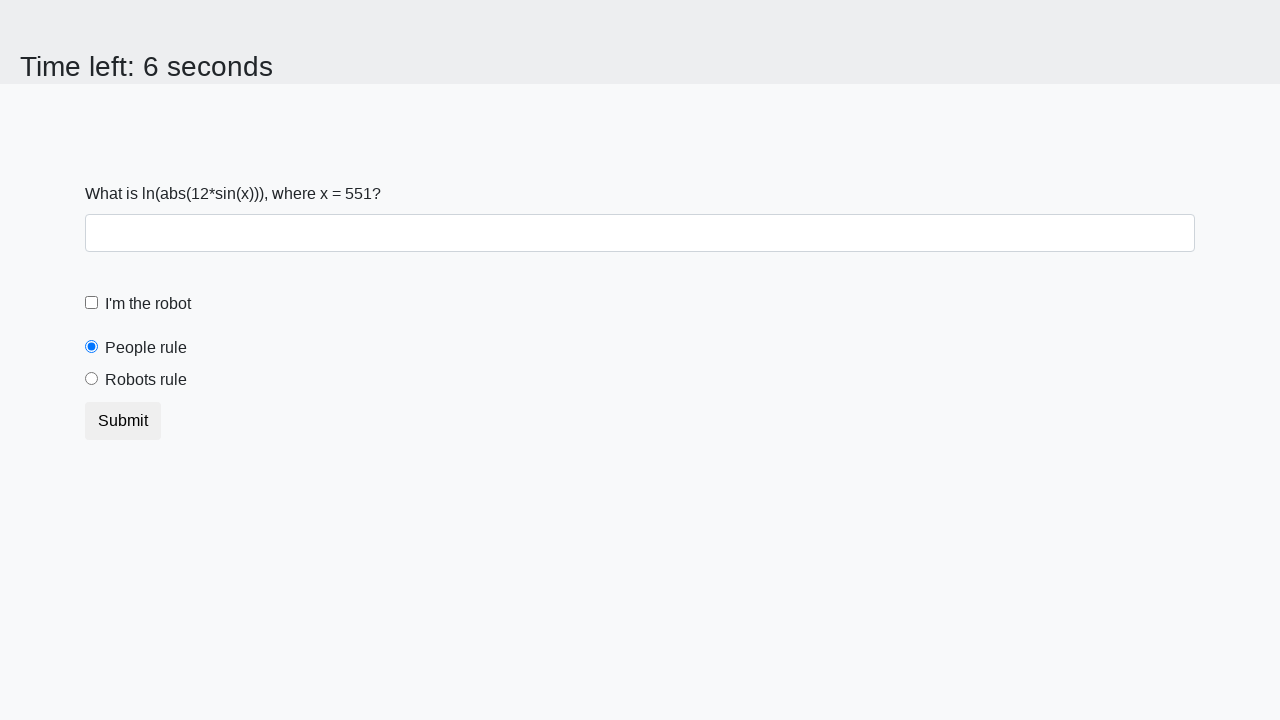

Calculated logarithmic result using formula: log(abs(12*sin(x)))
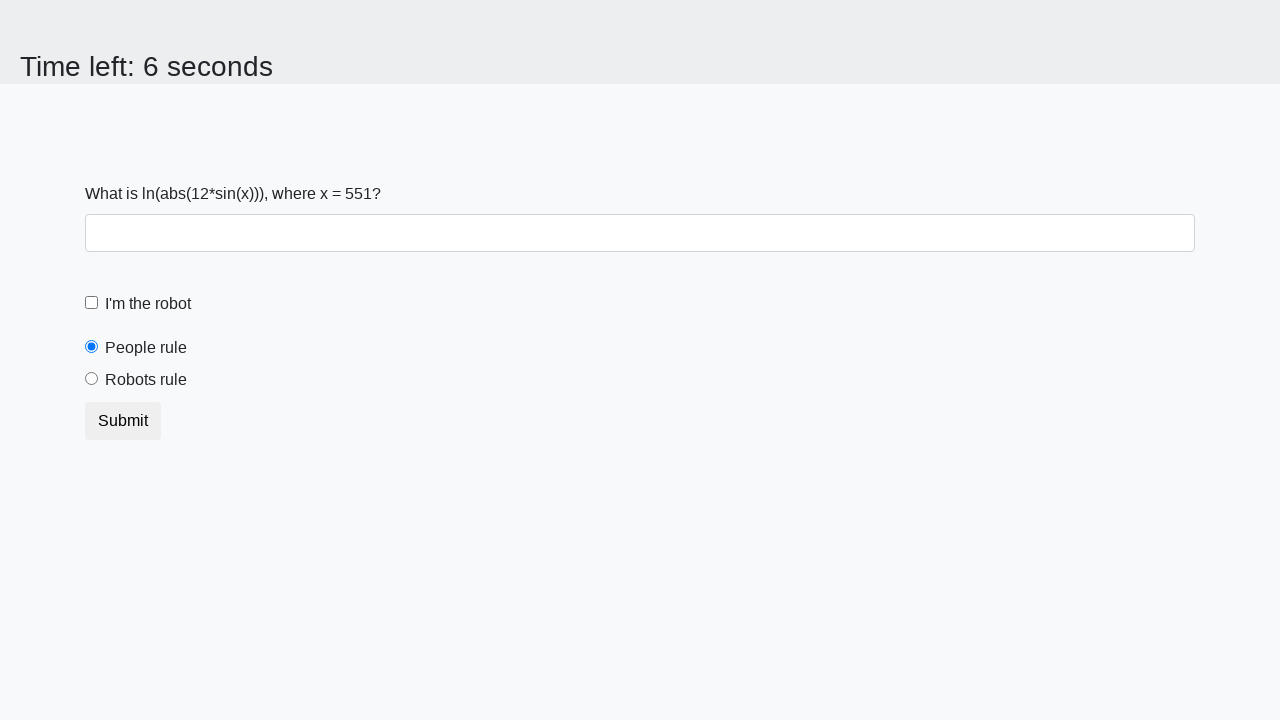

Filled answer field with calculated value on #answer
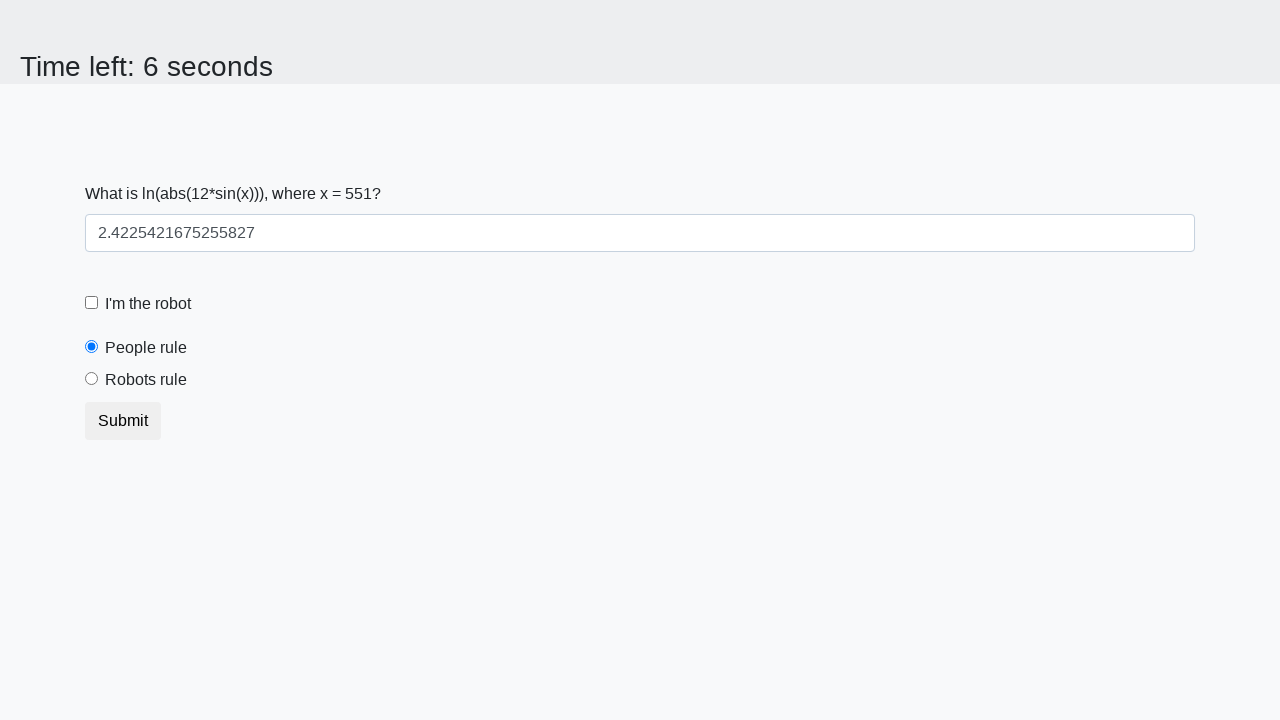

Checked the robot checkbox at (92, 303) on #robotCheckbox
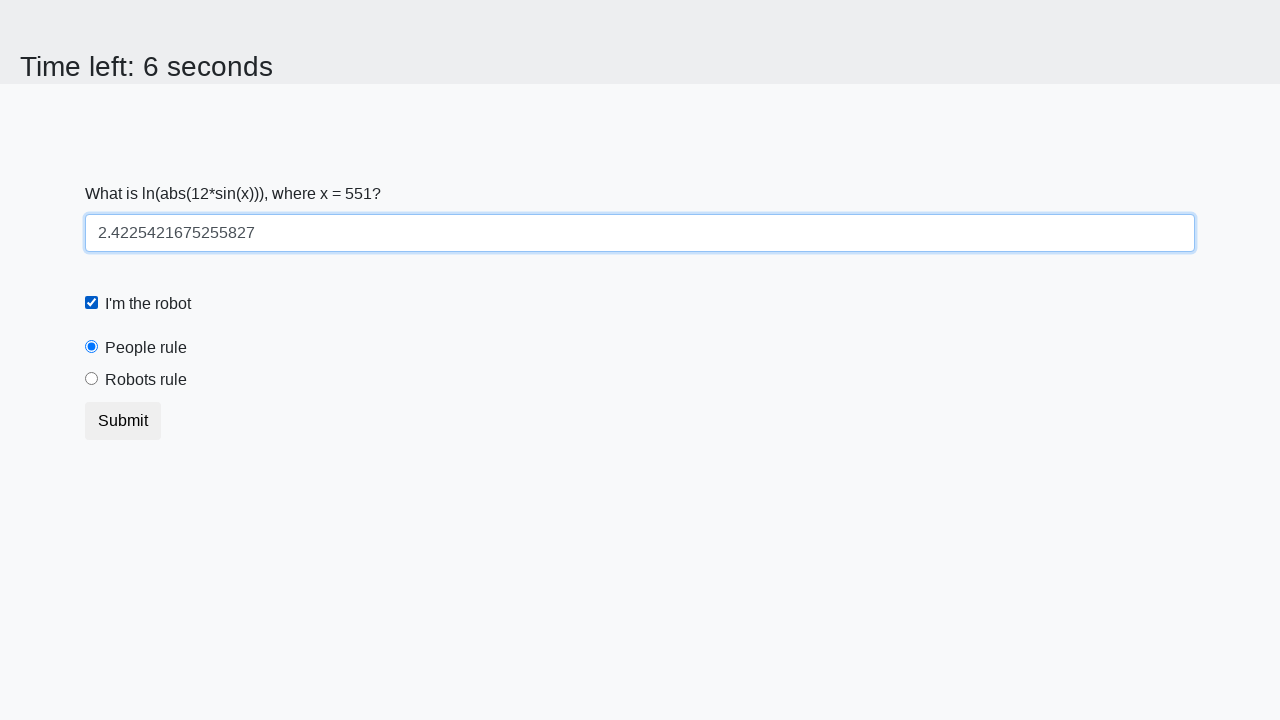

Clicked the robots rule checkbox at (92, 379) on #robotsRule
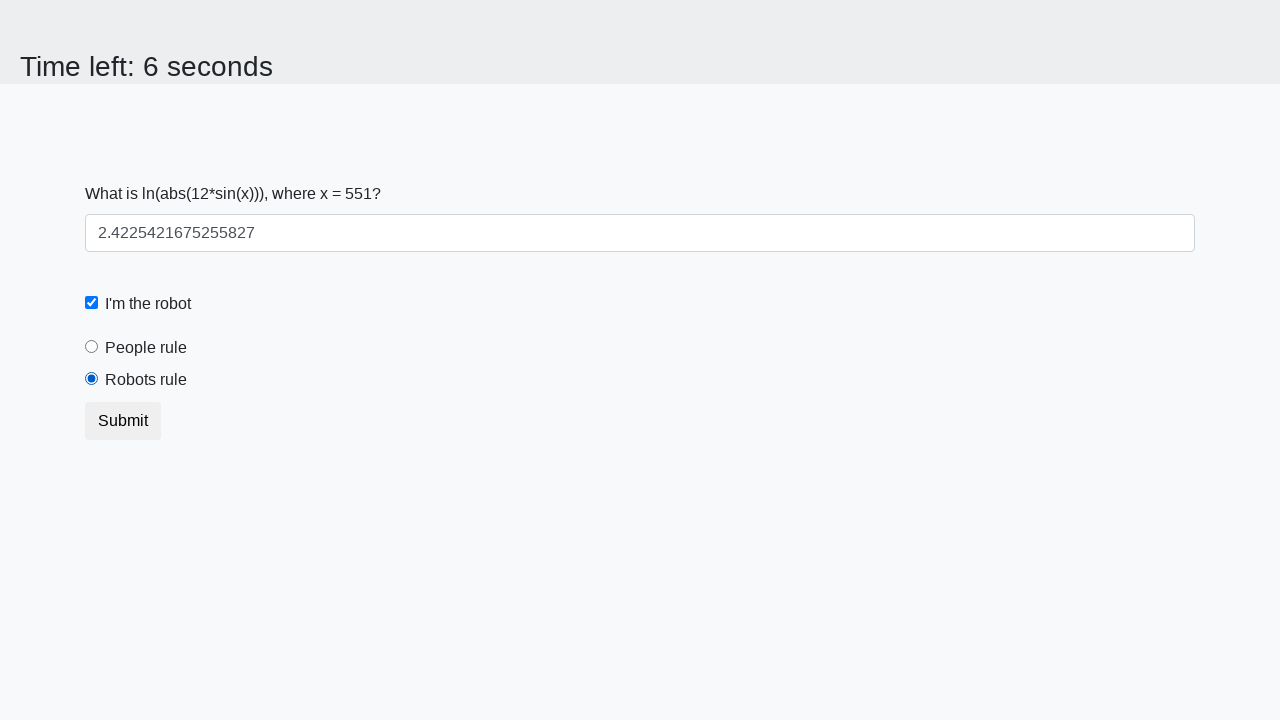

Submitted the form at (123, 421) on button[type='submit']
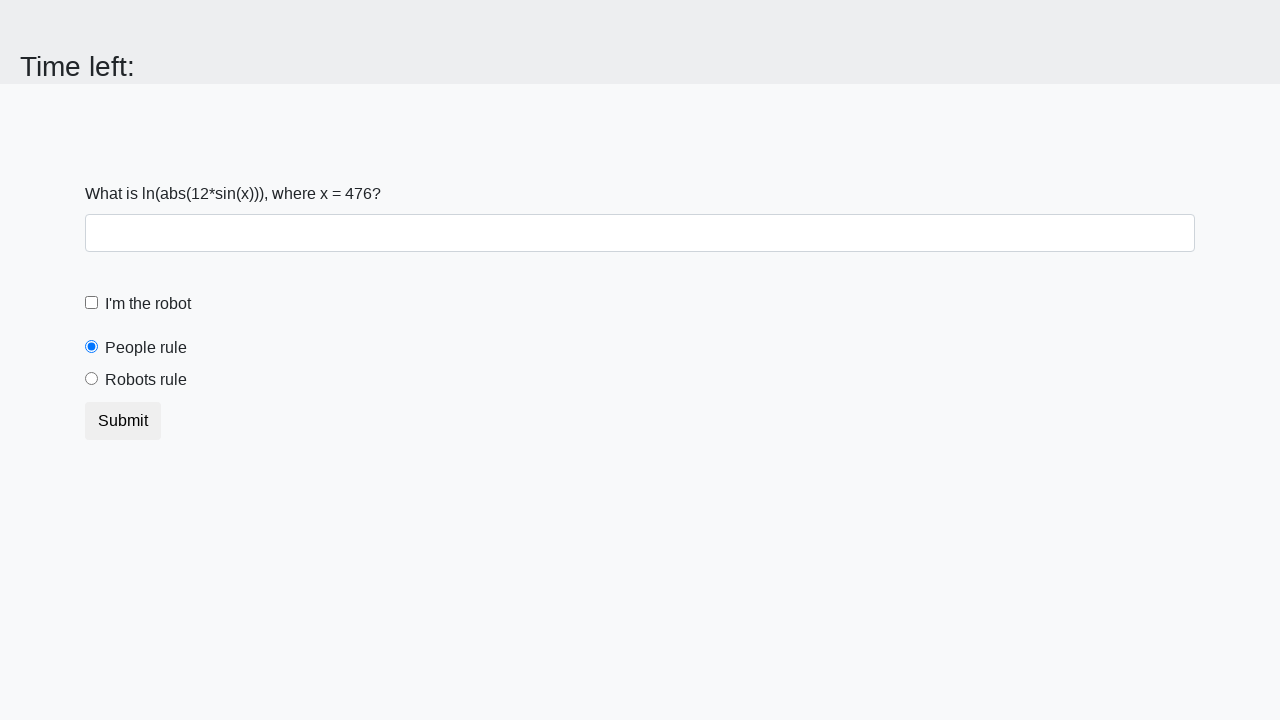

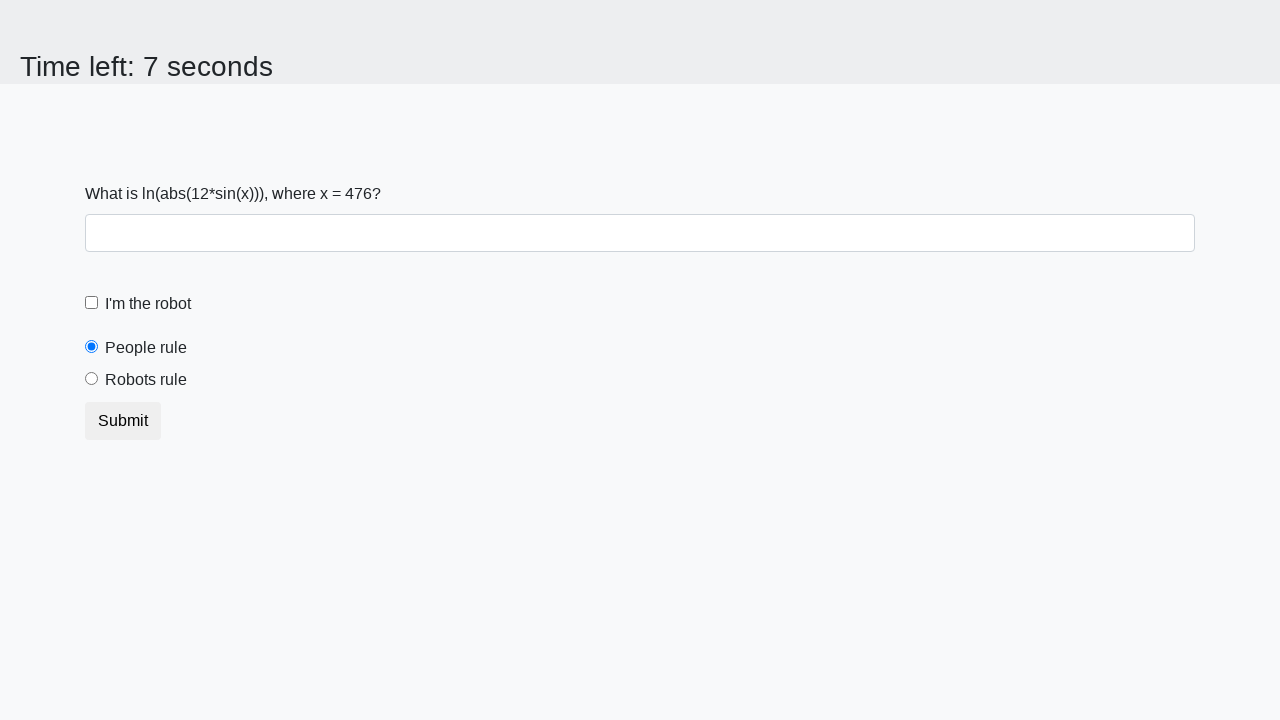